Clicks an alert button and handles the JavaScript alert popup by getting its text

Starting URL: http://omayo.blogspot.com/

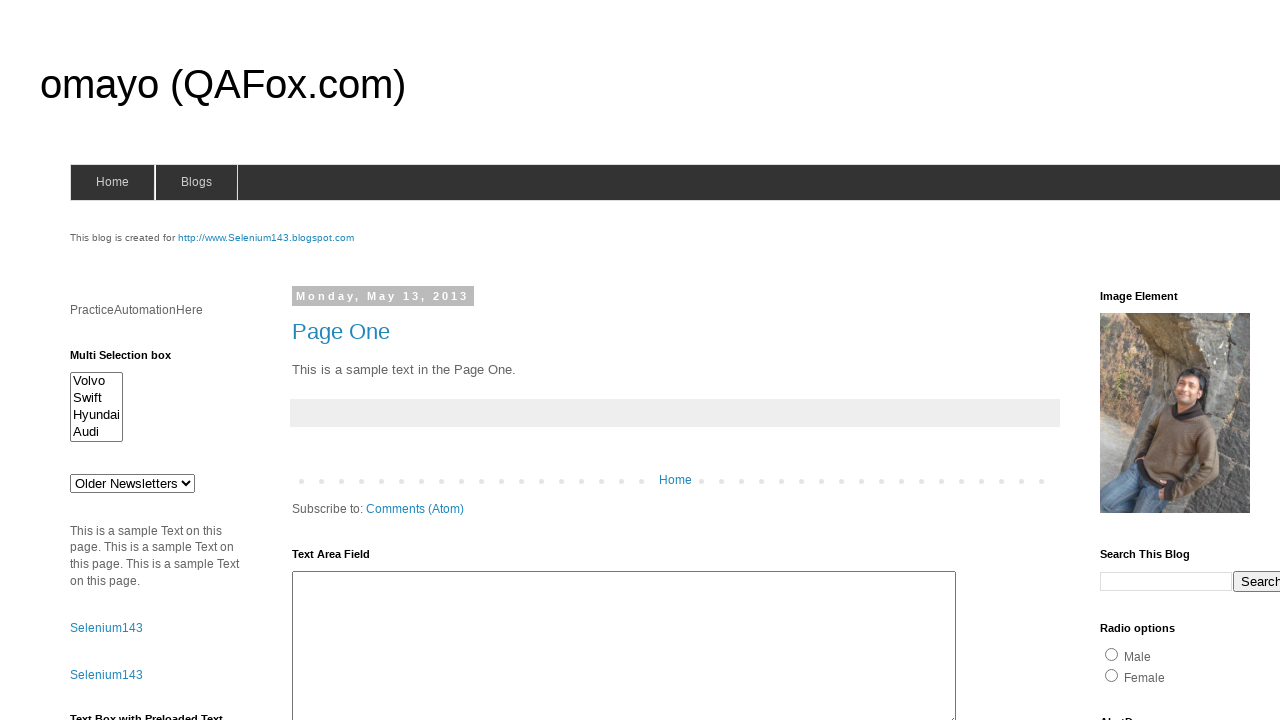

Clicked the alert button at (1154, 361) on xpath=//body//div[@class='column-right-outer']//input[@id='alert1']
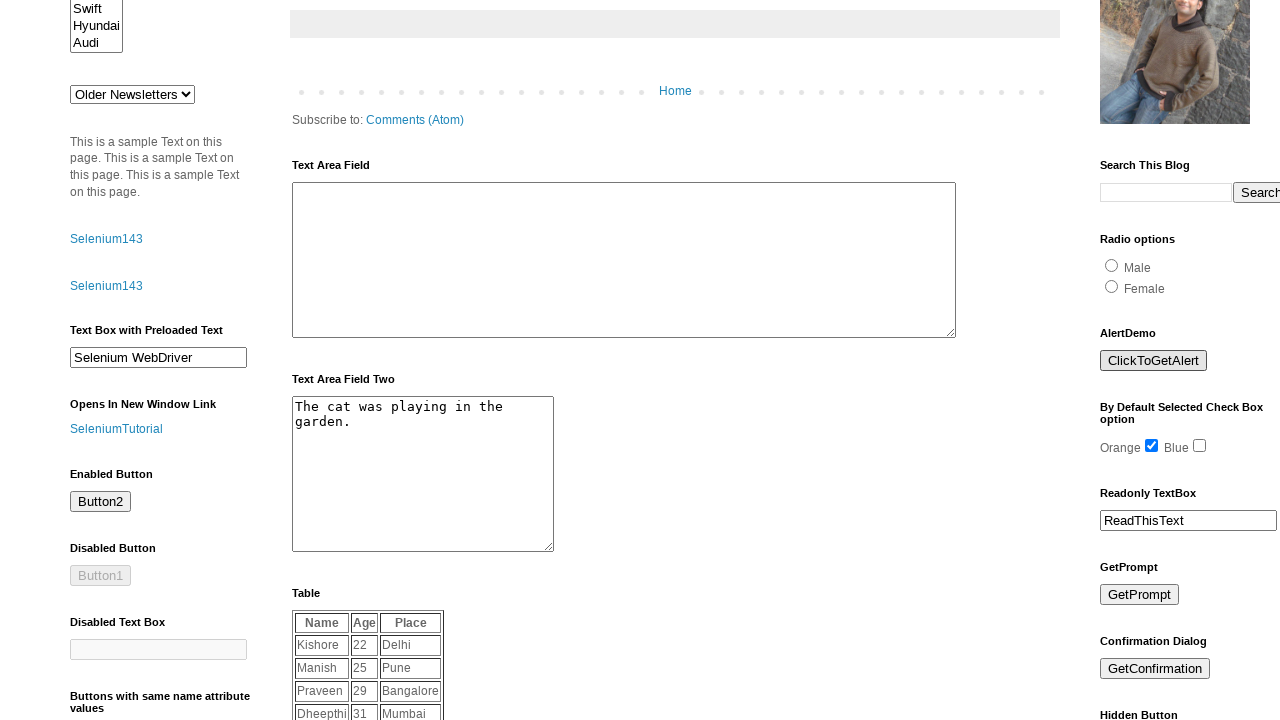

Set up dialog handler to accept JavaScript alert popup
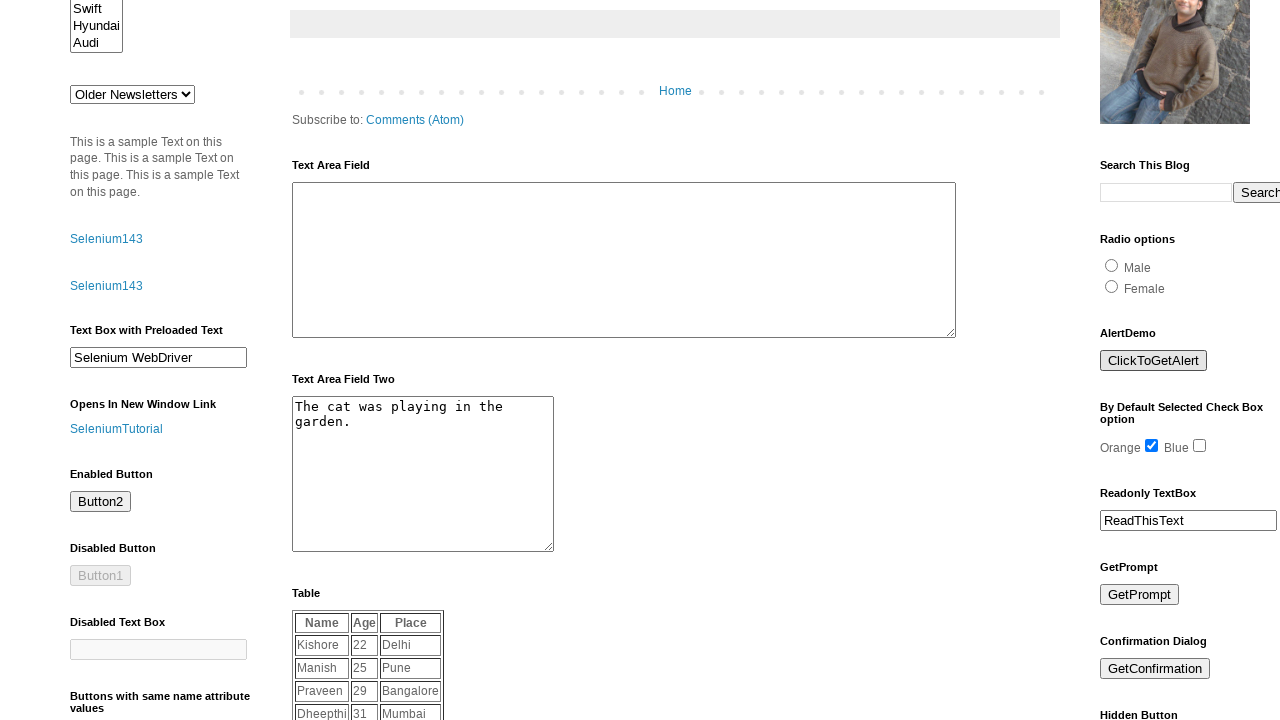

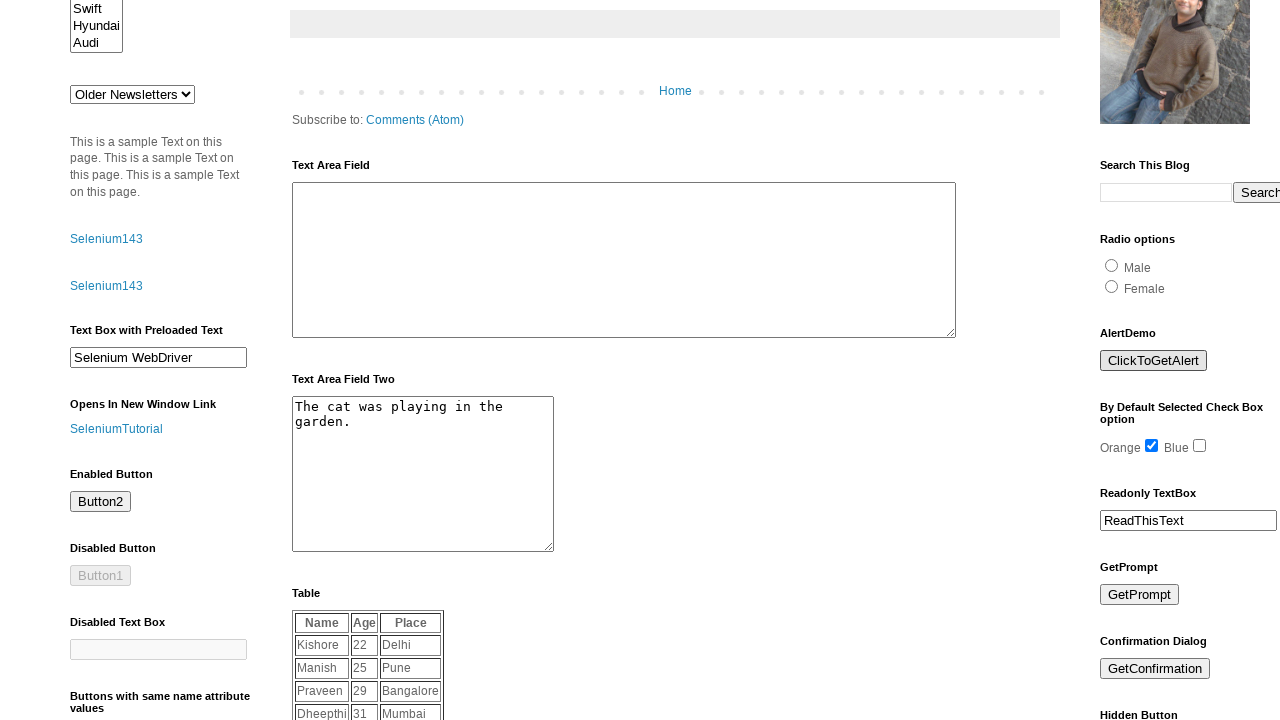